Navigates to a GitHub repository, opens the issues tab, and verifies that a specific issue title exists

Starting URL: https://github.com/qasambakir/ALLURE-REPORTS-AUTOTESTS/

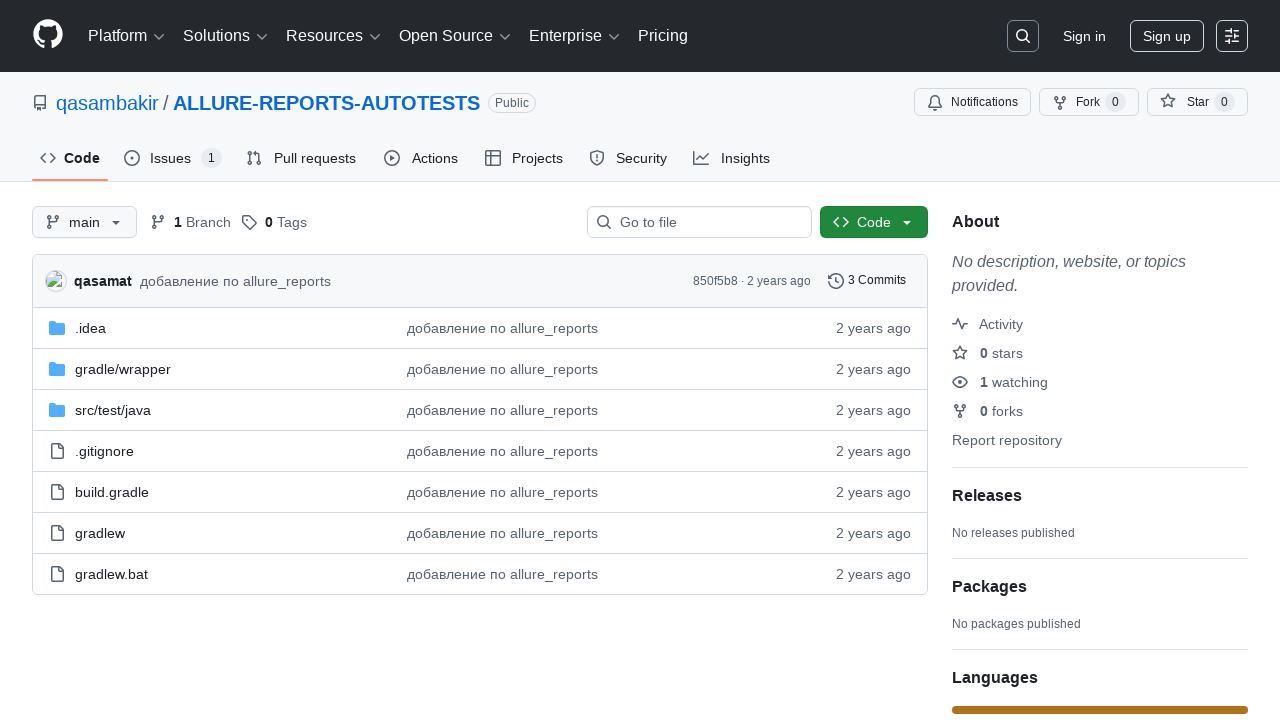

Clicked on ALLURE-REPORTS-AUTOTESTS repository link at (326, 103) on a:has-text("ALLURE-REPORTS-AUTOTESTS")
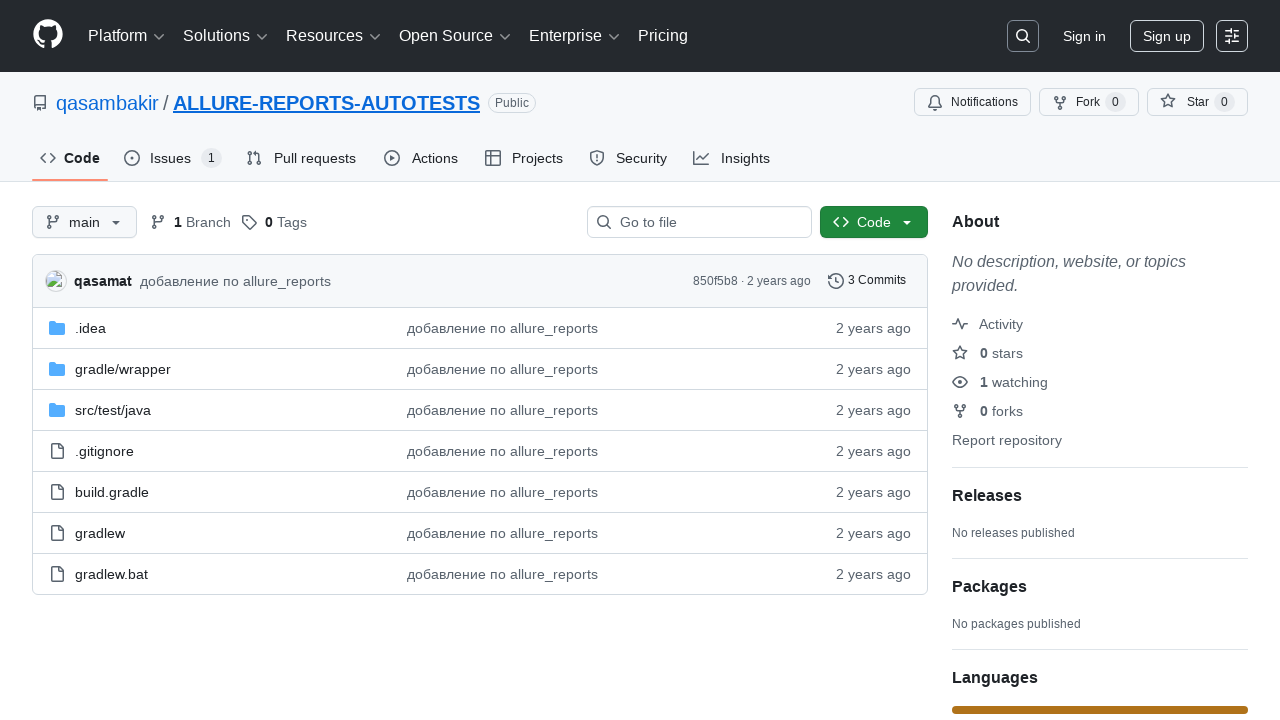

Clicked on Issues tab at (173, 158) on #issues-tab
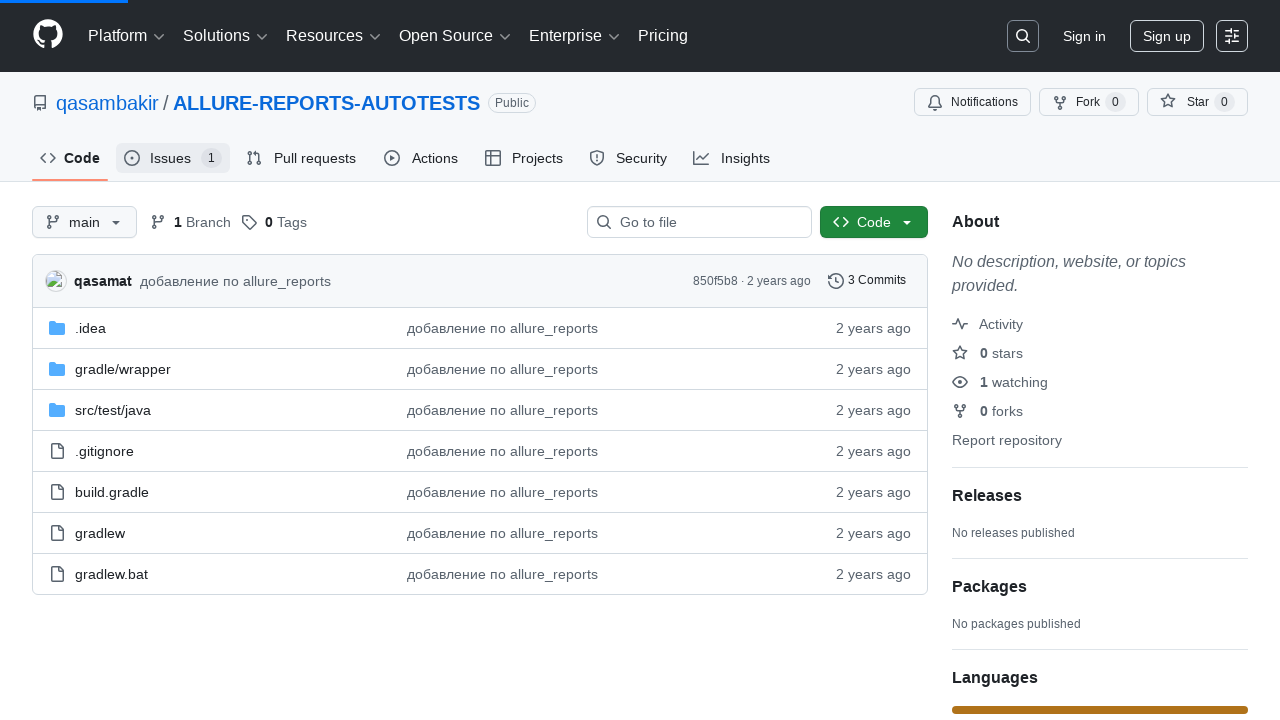

Verified that issue with title 'Check Allure Reports Results' exists
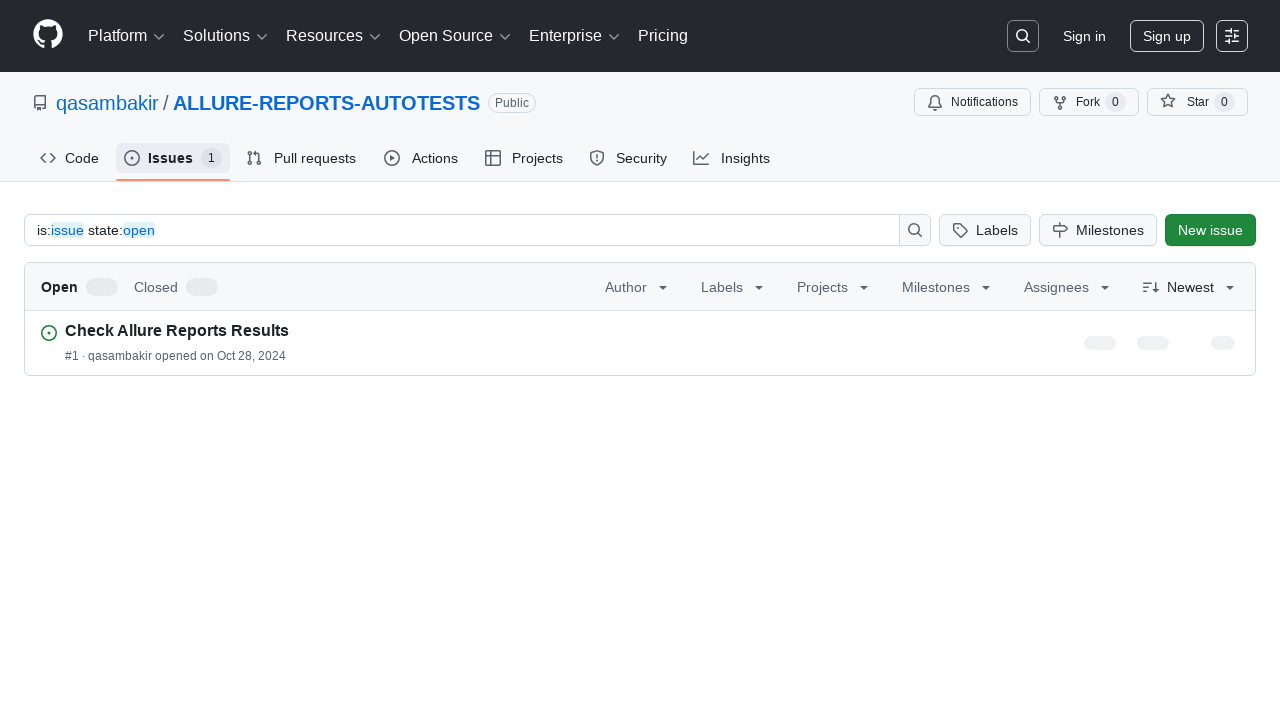

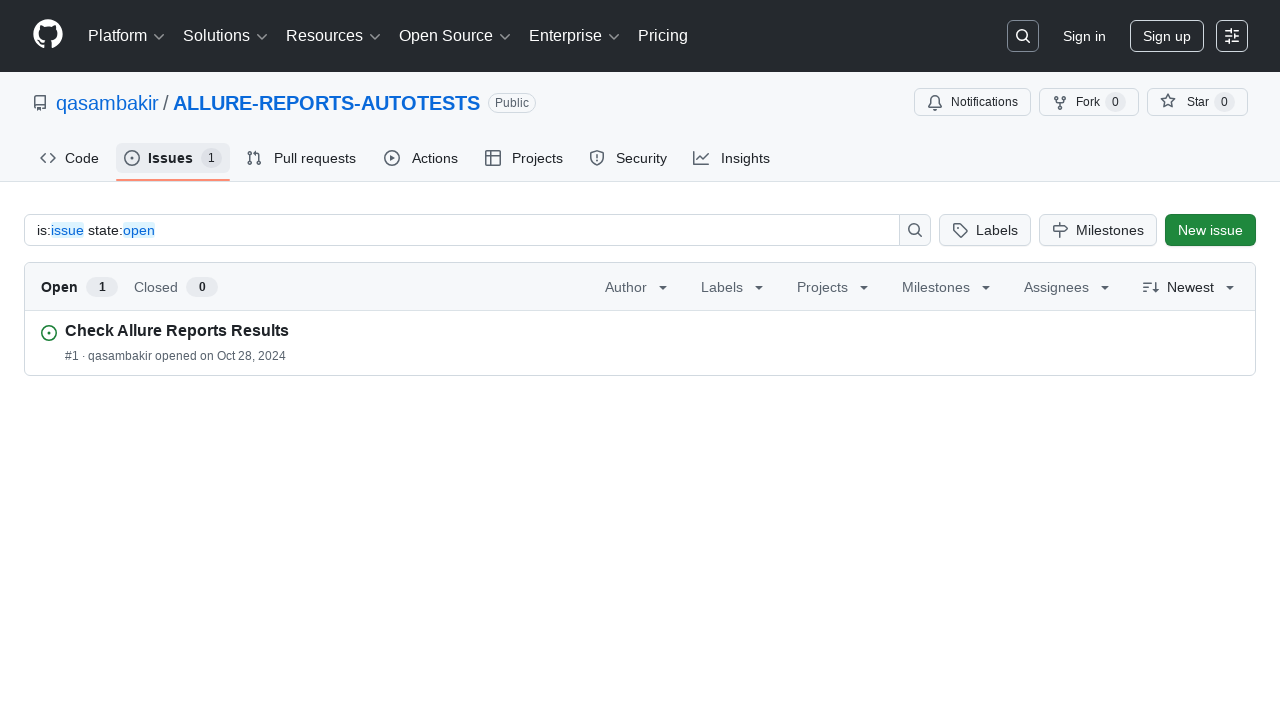